Selects a color option from the form

Starting URL: https://testautomationpractice.blogspot.com/

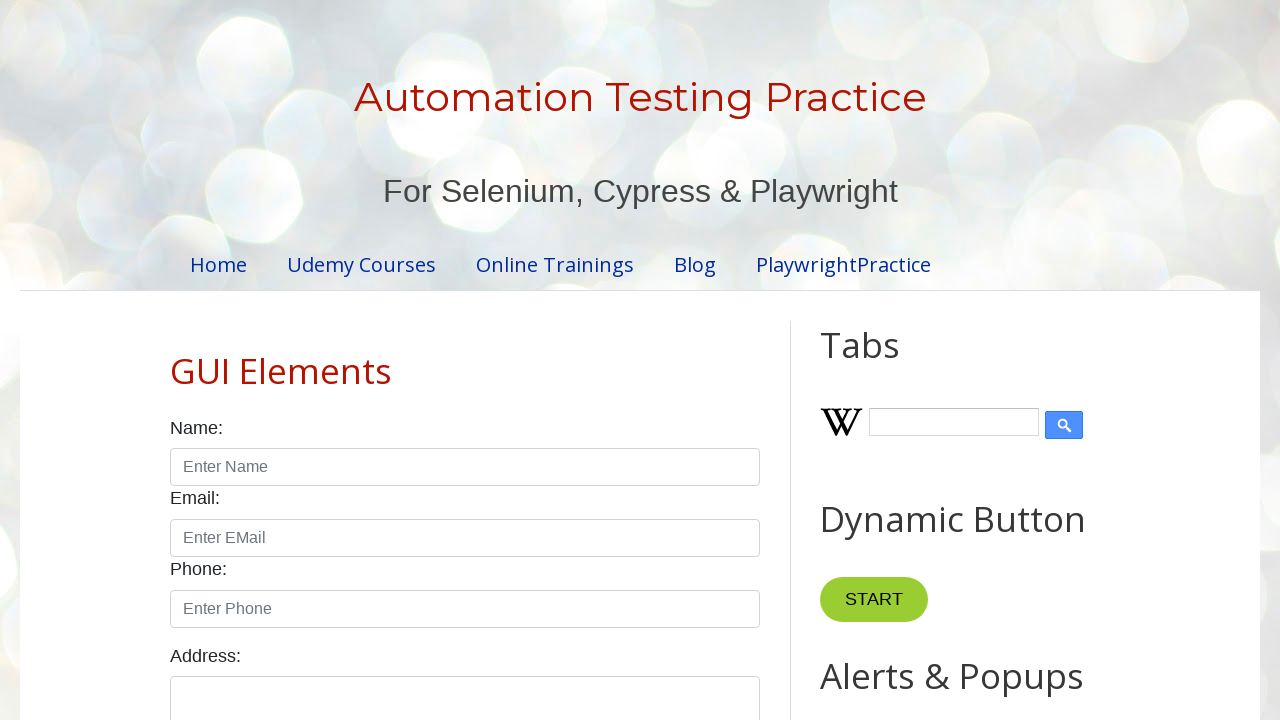

Navigated to test automation practice page
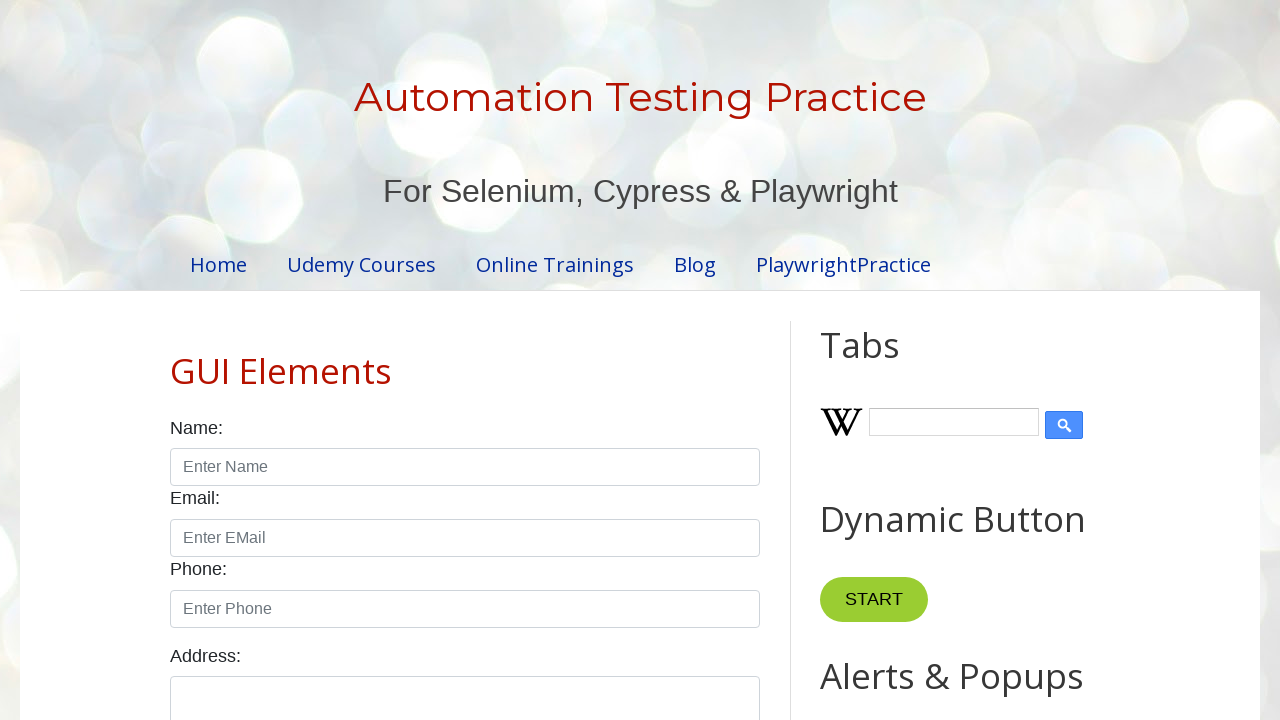

Selected 'red' color option from the form on select#colors
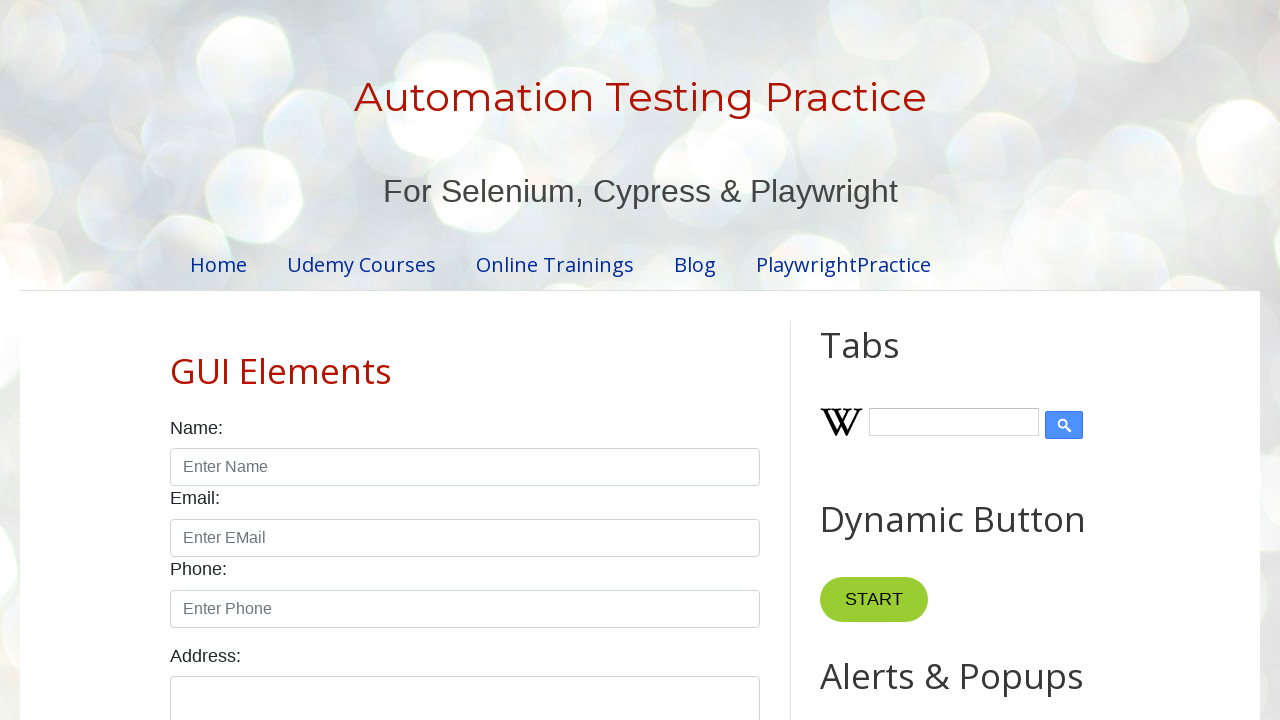

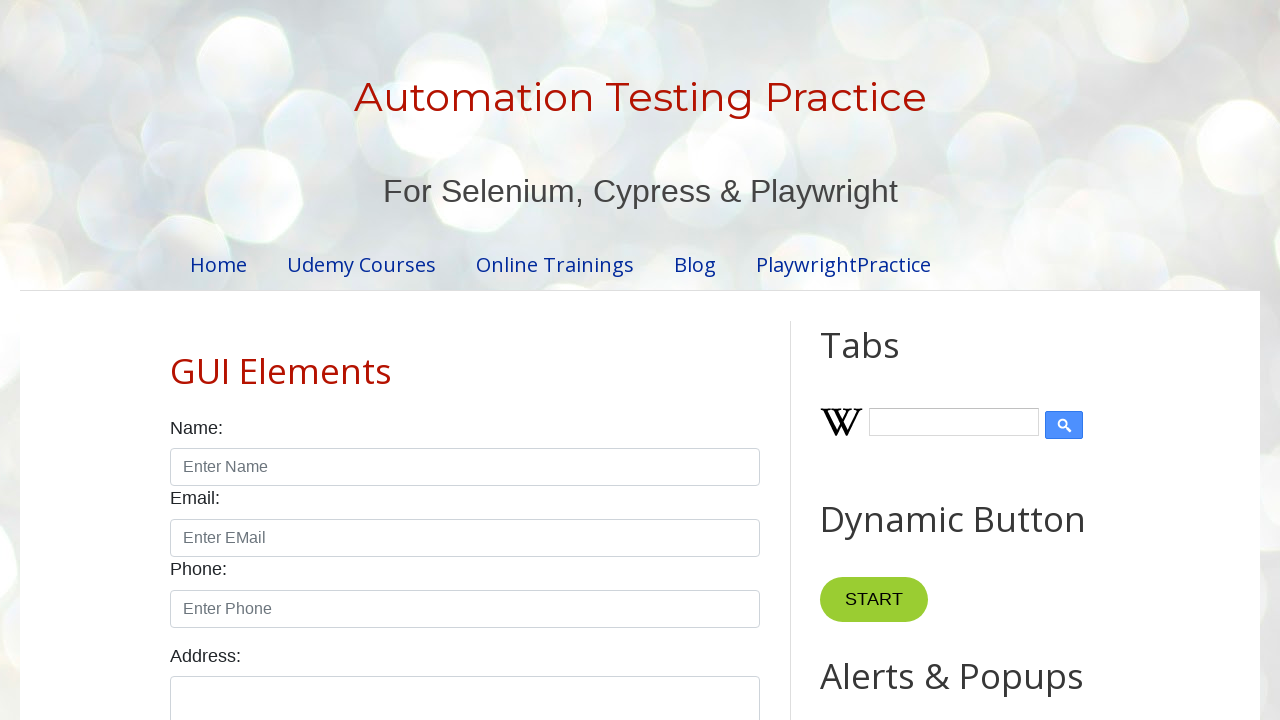